Tests that clicking the Due column header sorts the table data in ascending order by verifying each due value is less than or equal to the next value.

Starting URL: http://the-internet.herokuapp.com/tables

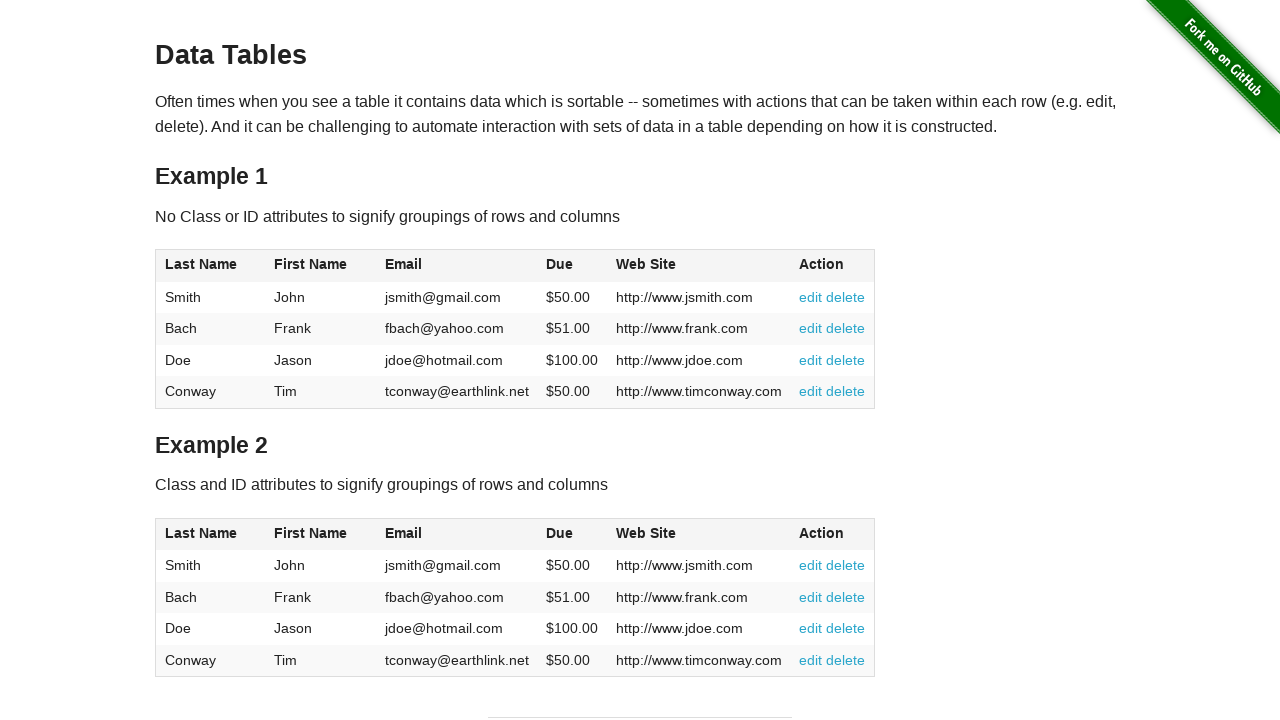

Clicked Due column header to sort ascending at (572, 266) on #table1 thead tr th:nth-of-type(4)
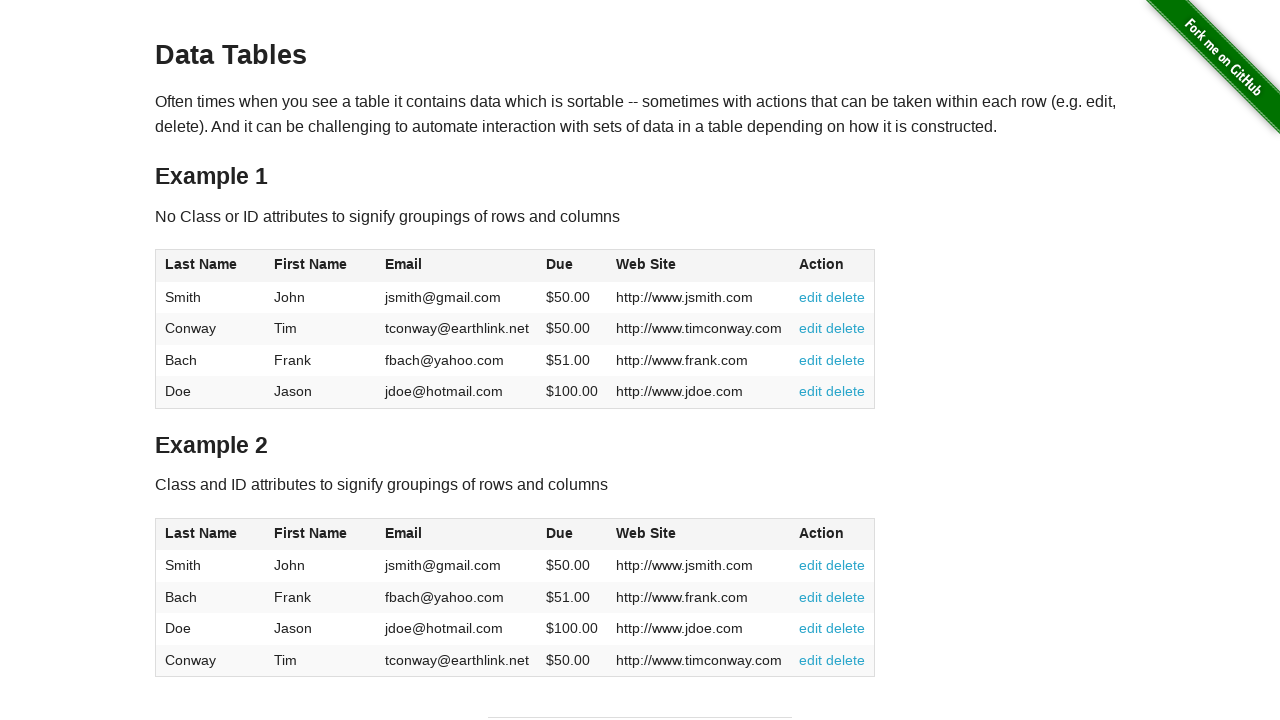

Table Due column loaded
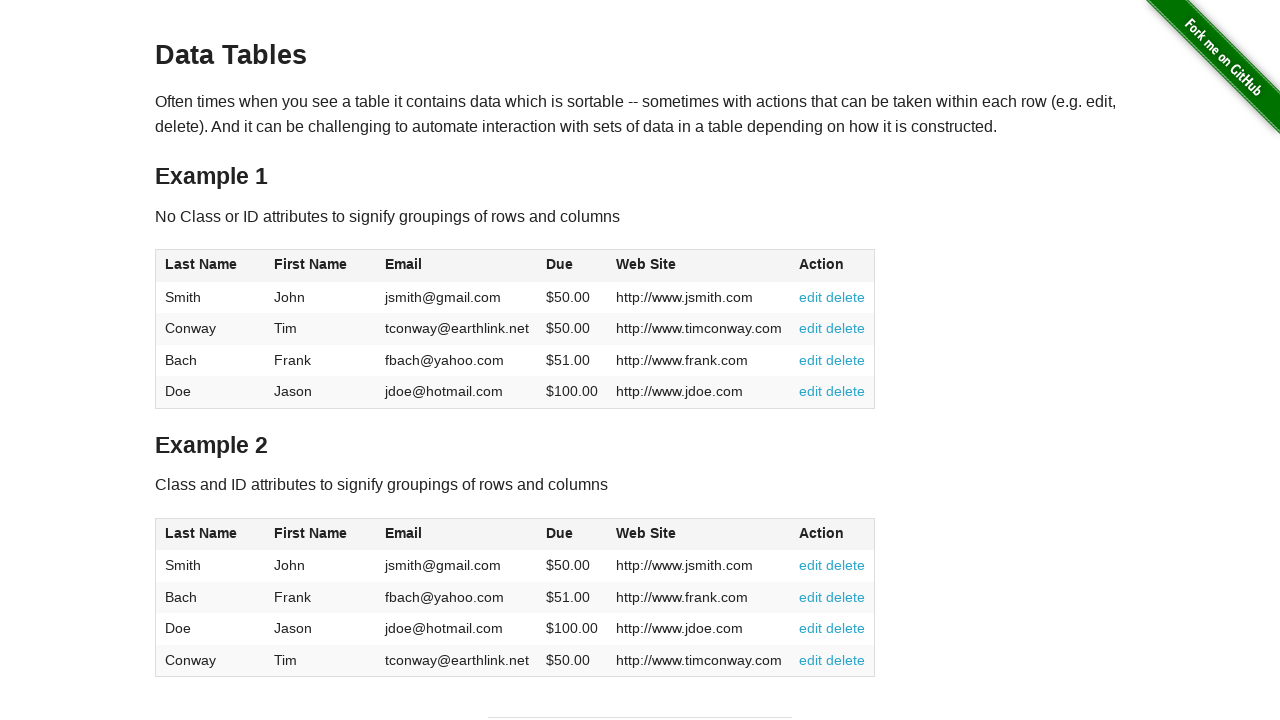

Retrieved all due values from table
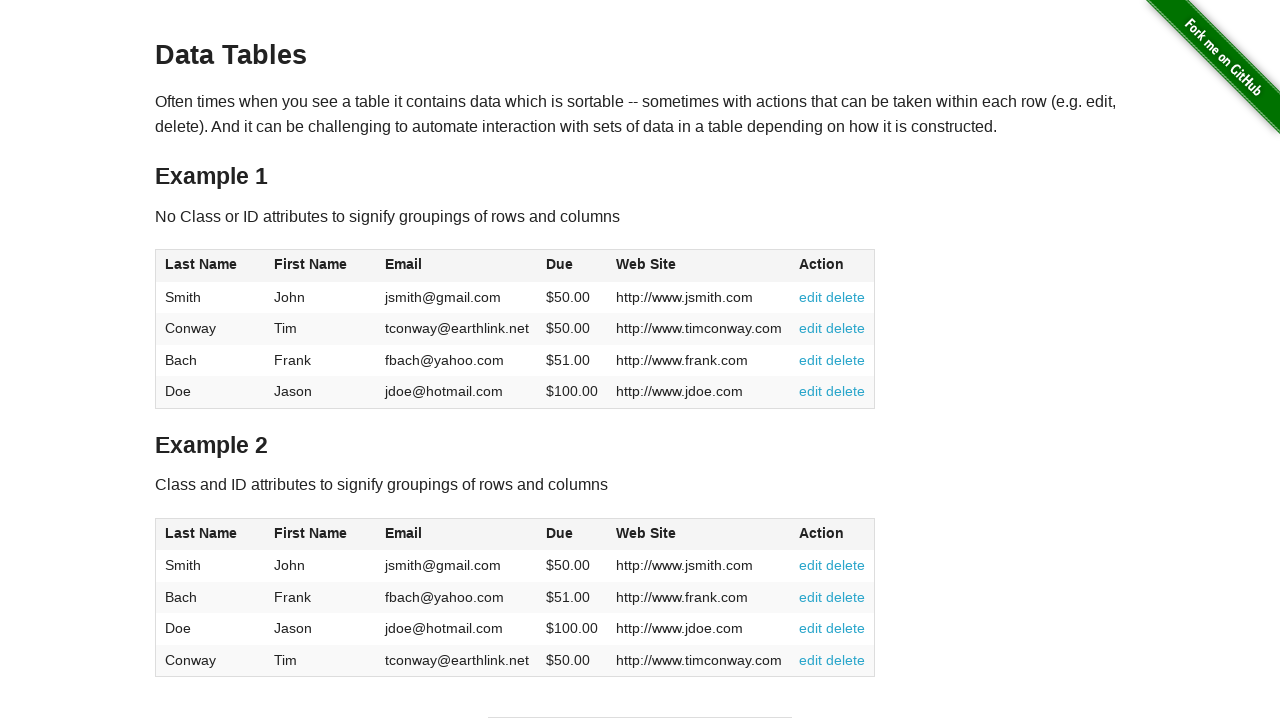

Parsed 4 due values: [50.0, 50.0, 51.0, 100.0]
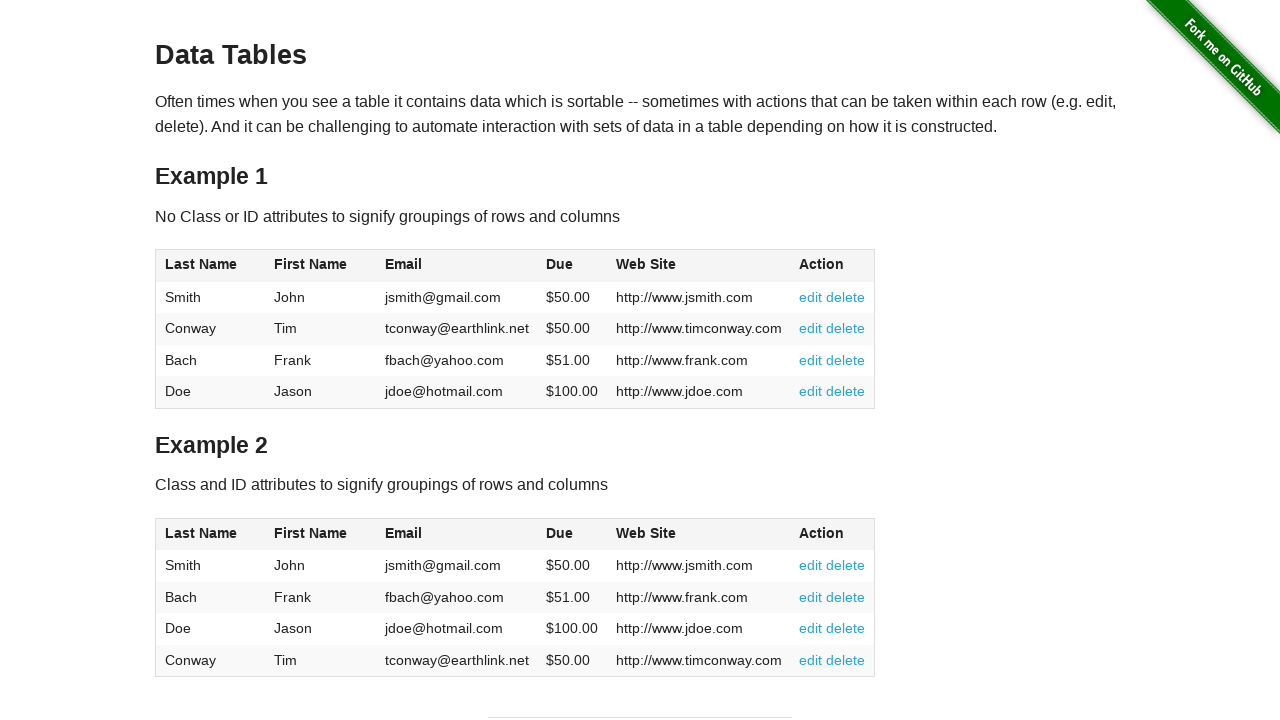

Verified due value 50.0 <= 50.0
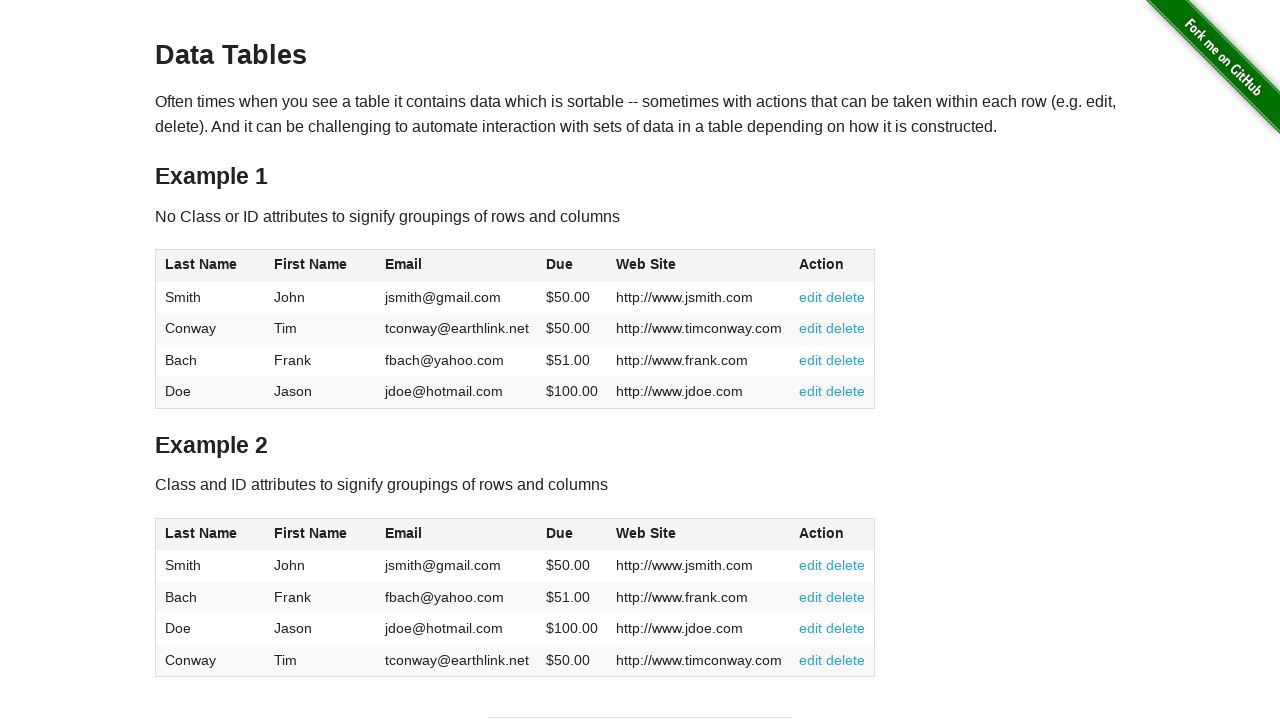

Verified due value 50.0 <= 51.0
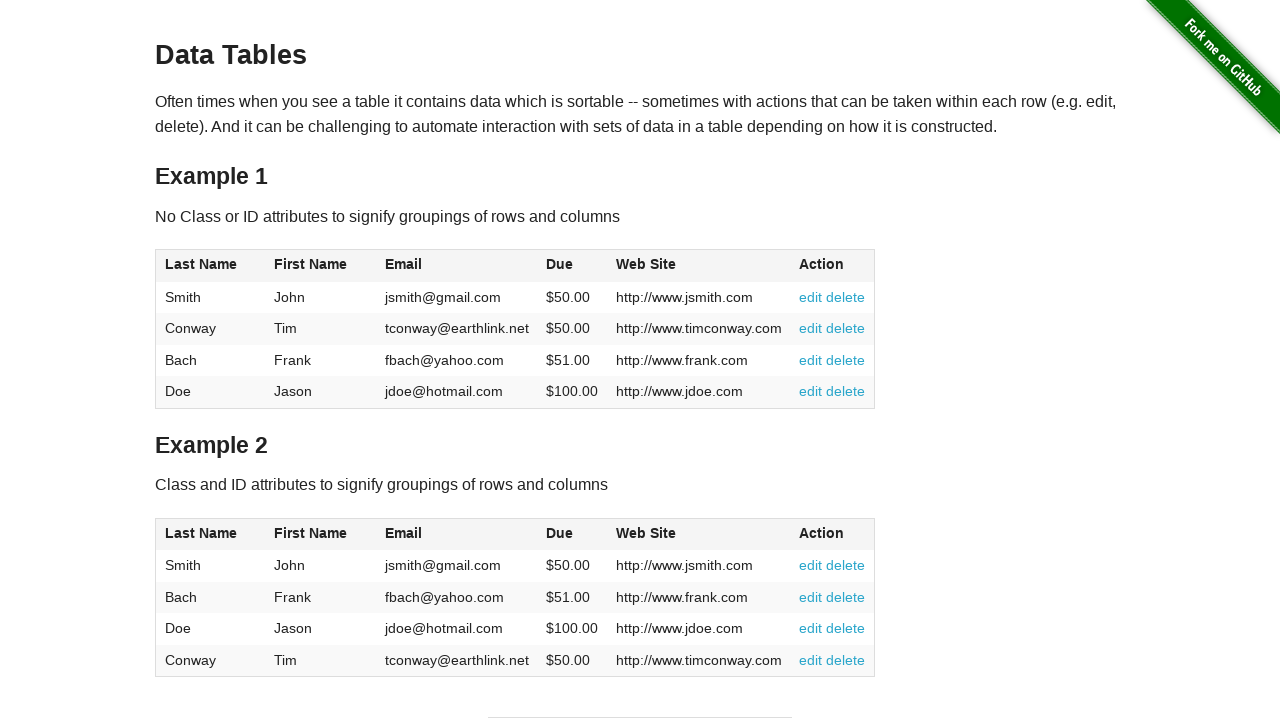

Verified due value 51.0 <= 100.0
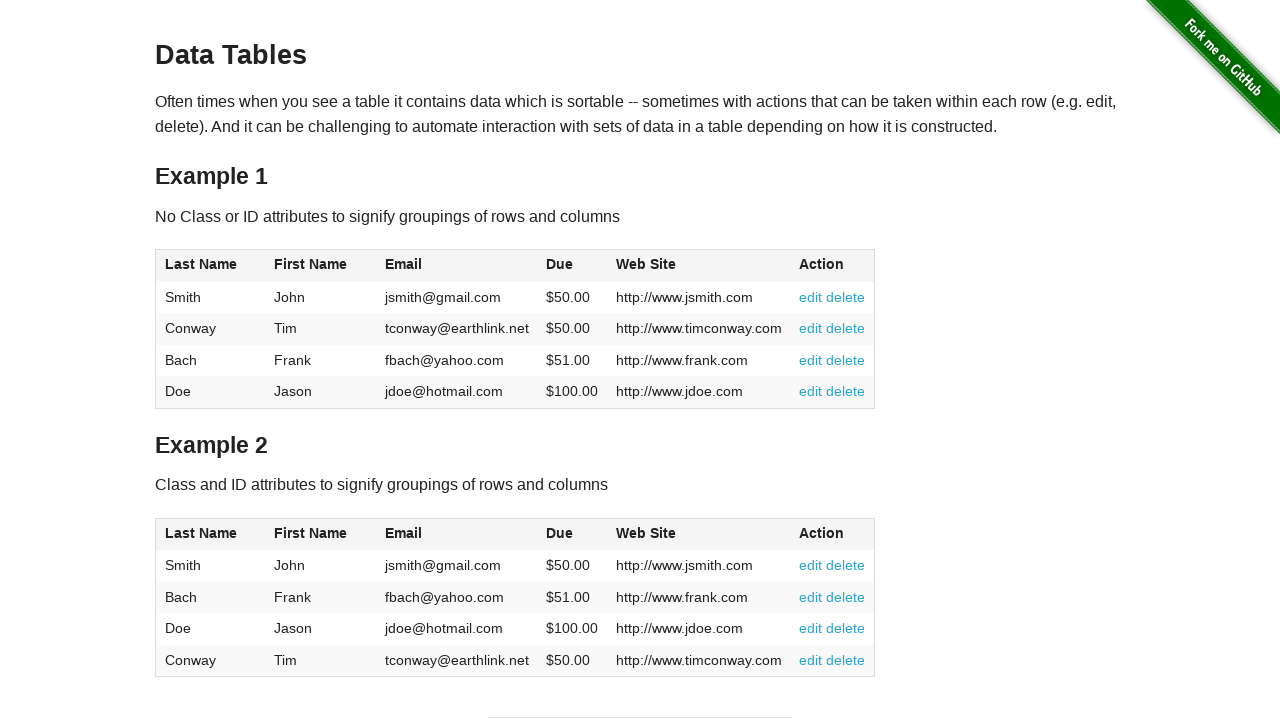

All due values verified in ascending order
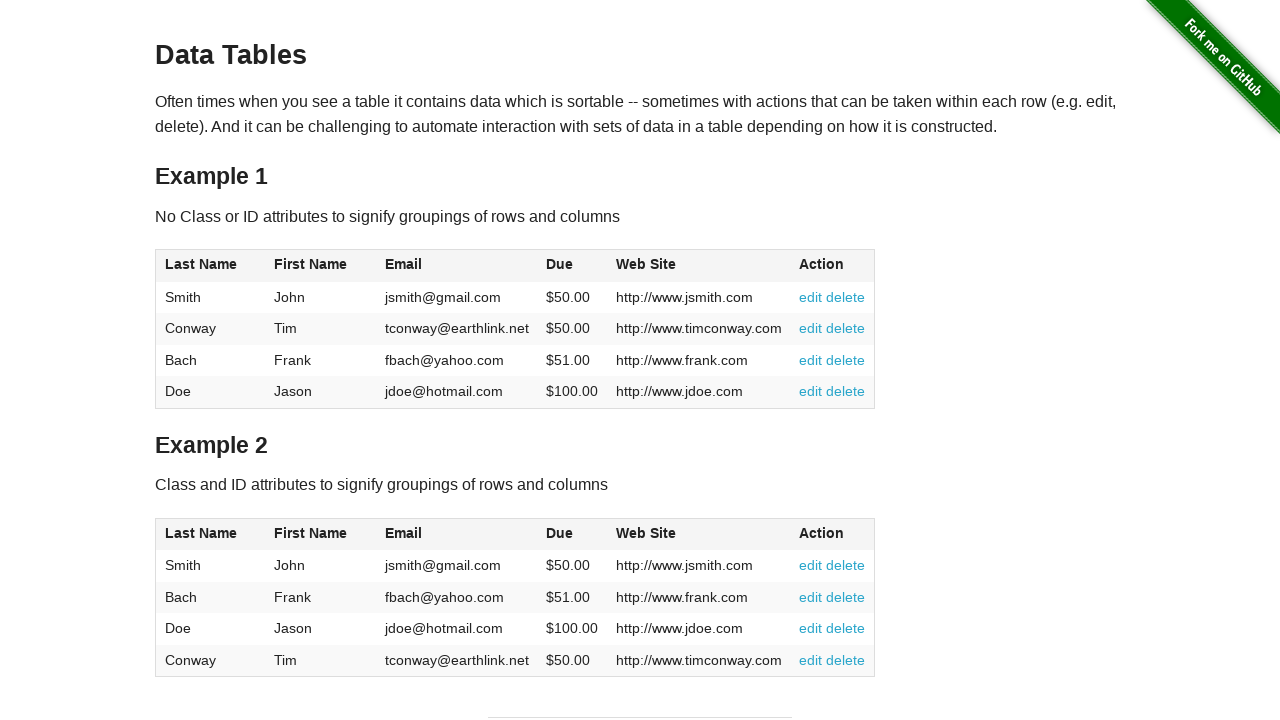

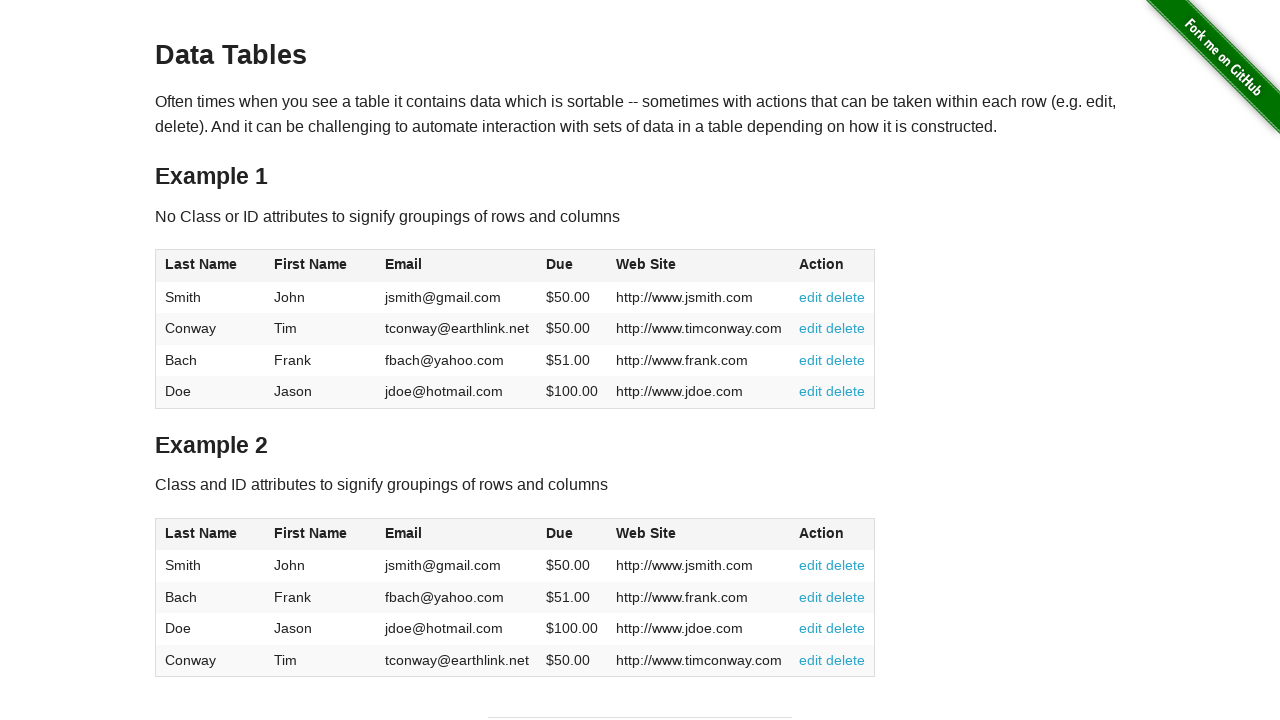